Tests drag and drop by offset action, dragging an element to specific x,y offset coordinates

Starting URL: https://crossbrowsertesting.github.io/drag-and-drop

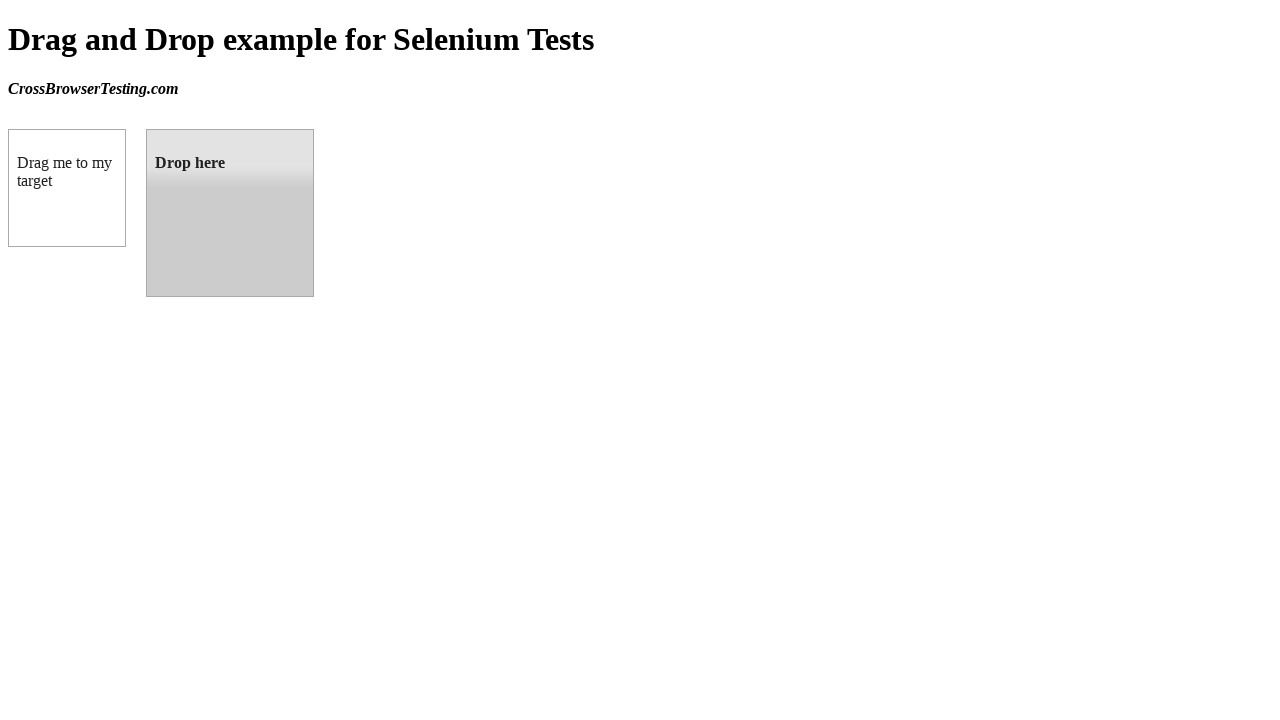

Located draggable element (box A)
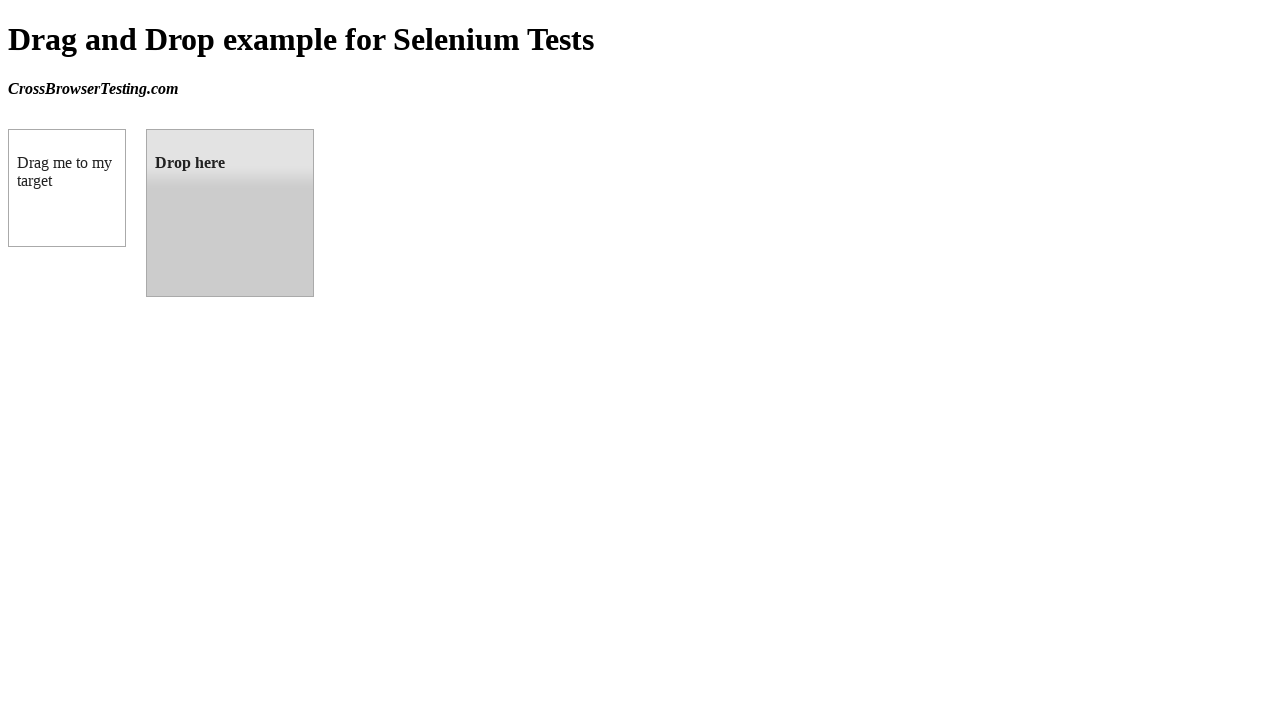

Located droppable element (box B)
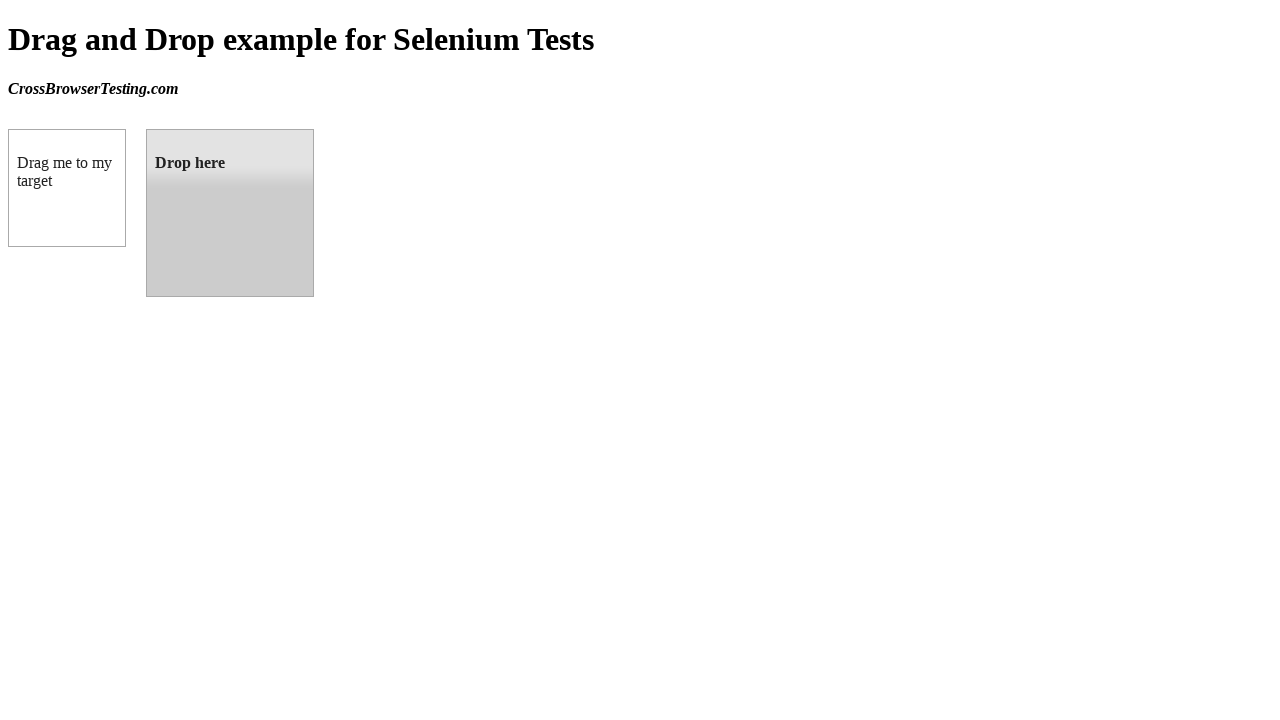

Retrieved bounding box coordinates of target element
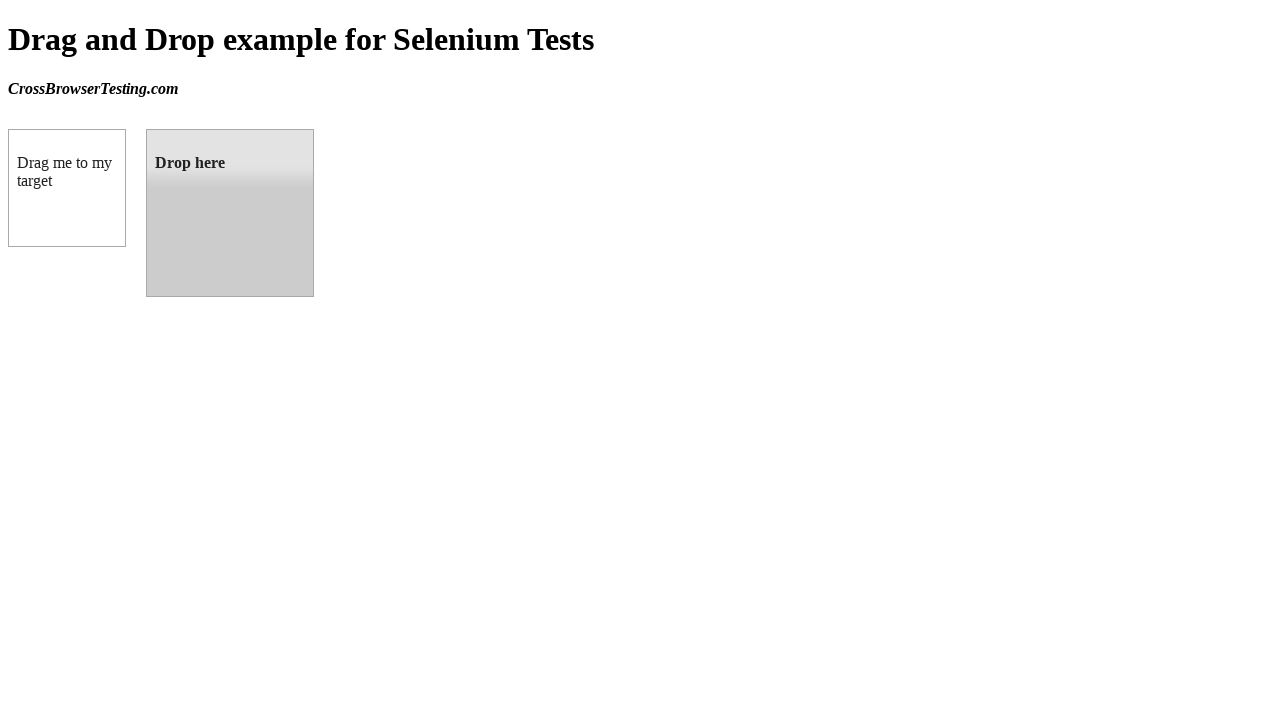

Dragged box A to box B position at (230, 213)
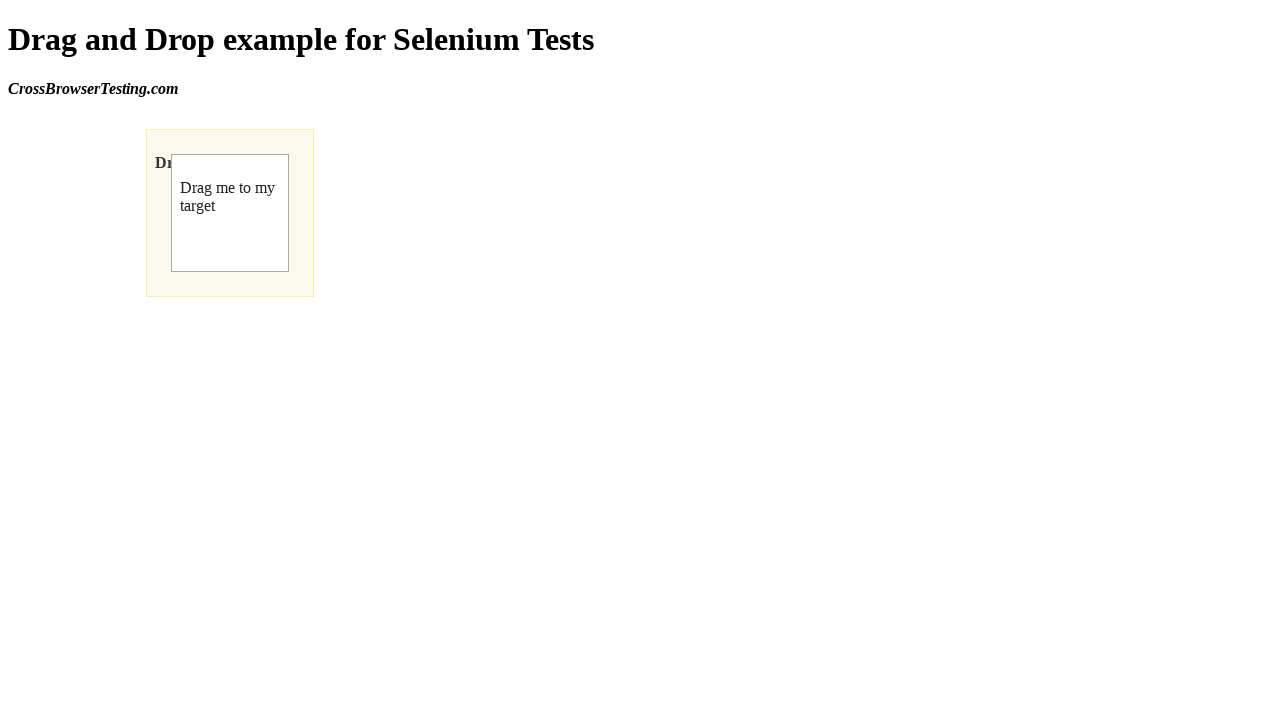

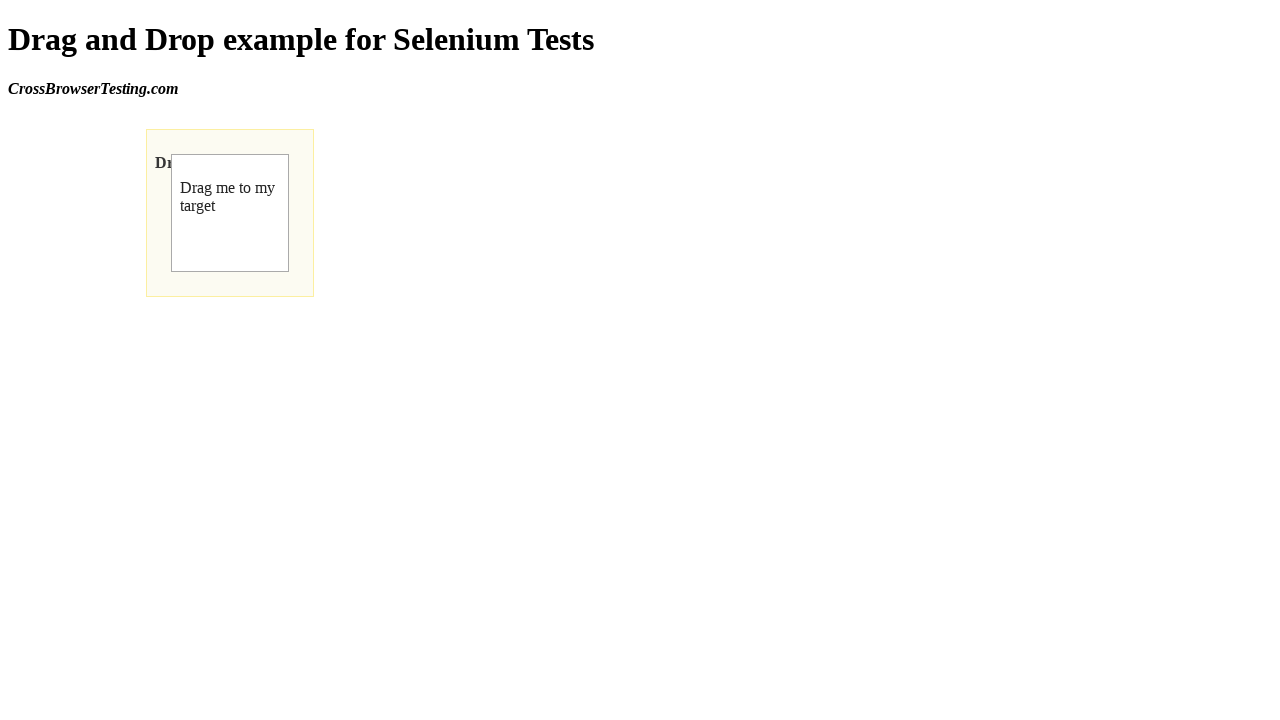